Opens the SSB Leather website and waits for the page to load completely

Starting URL: https://ssbleather.com/

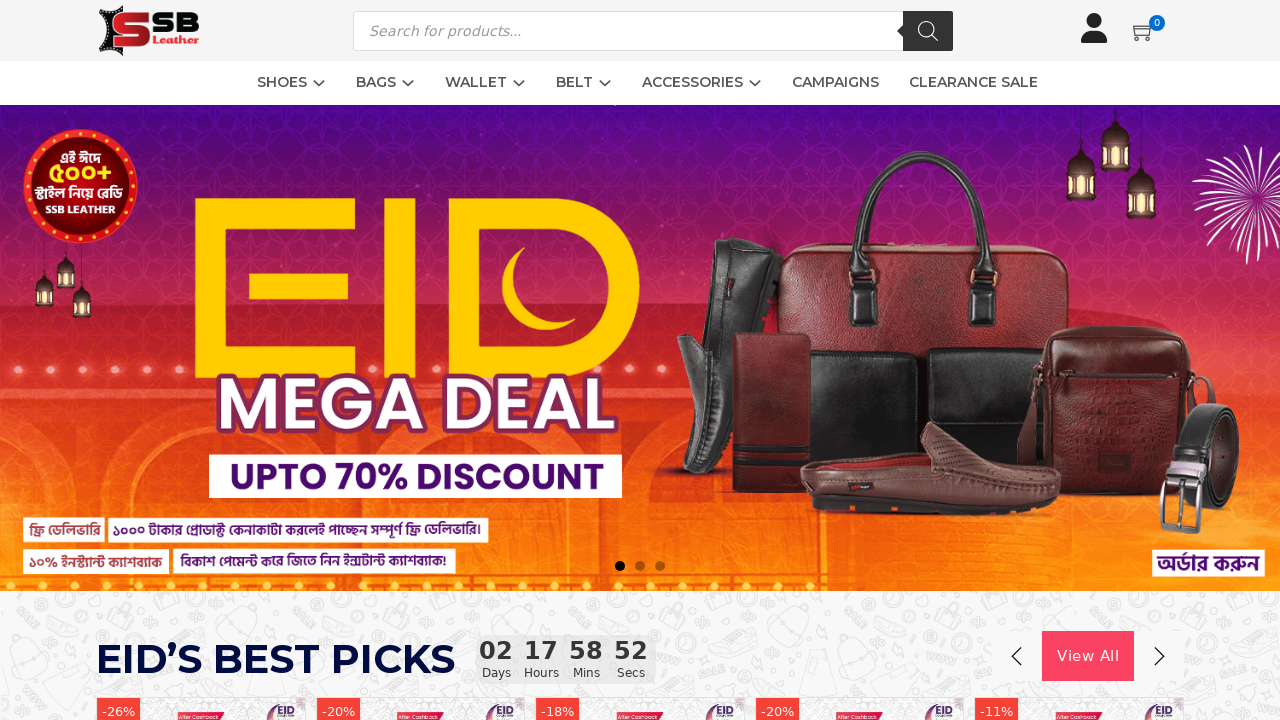

Waited for page to reach networkidle load state
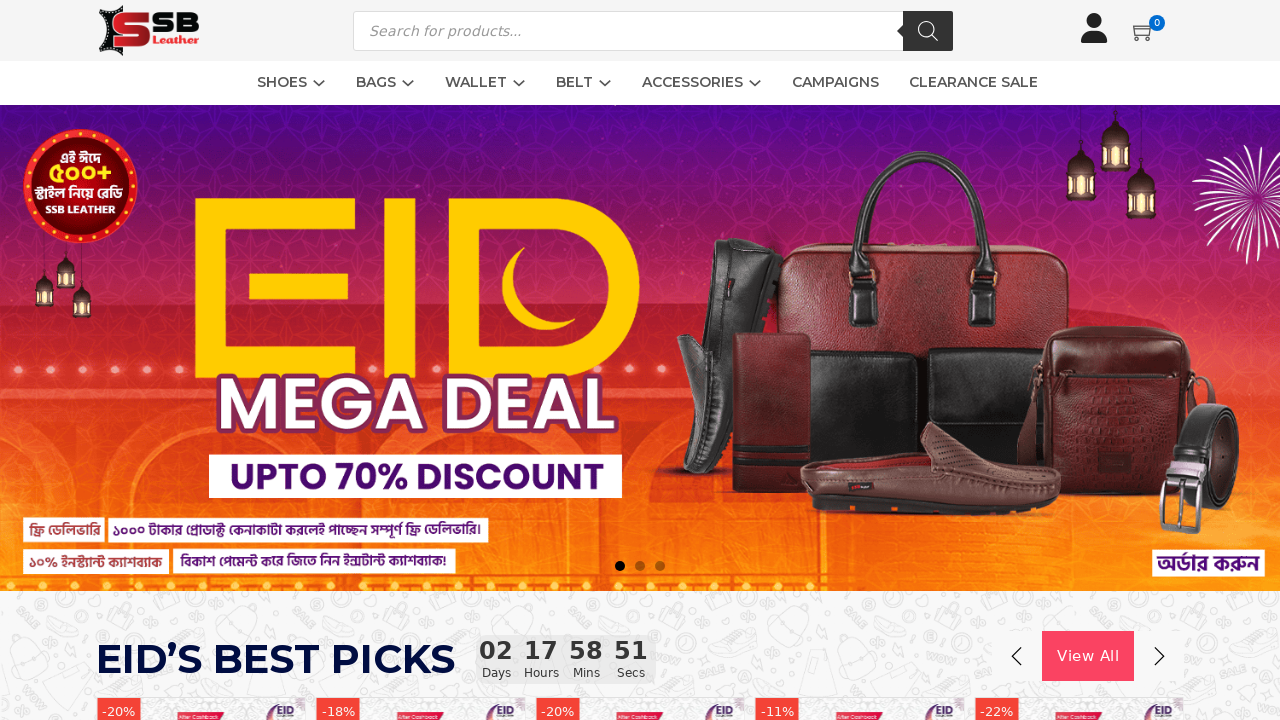

Waited 10 seconds to ensure all content is loaded
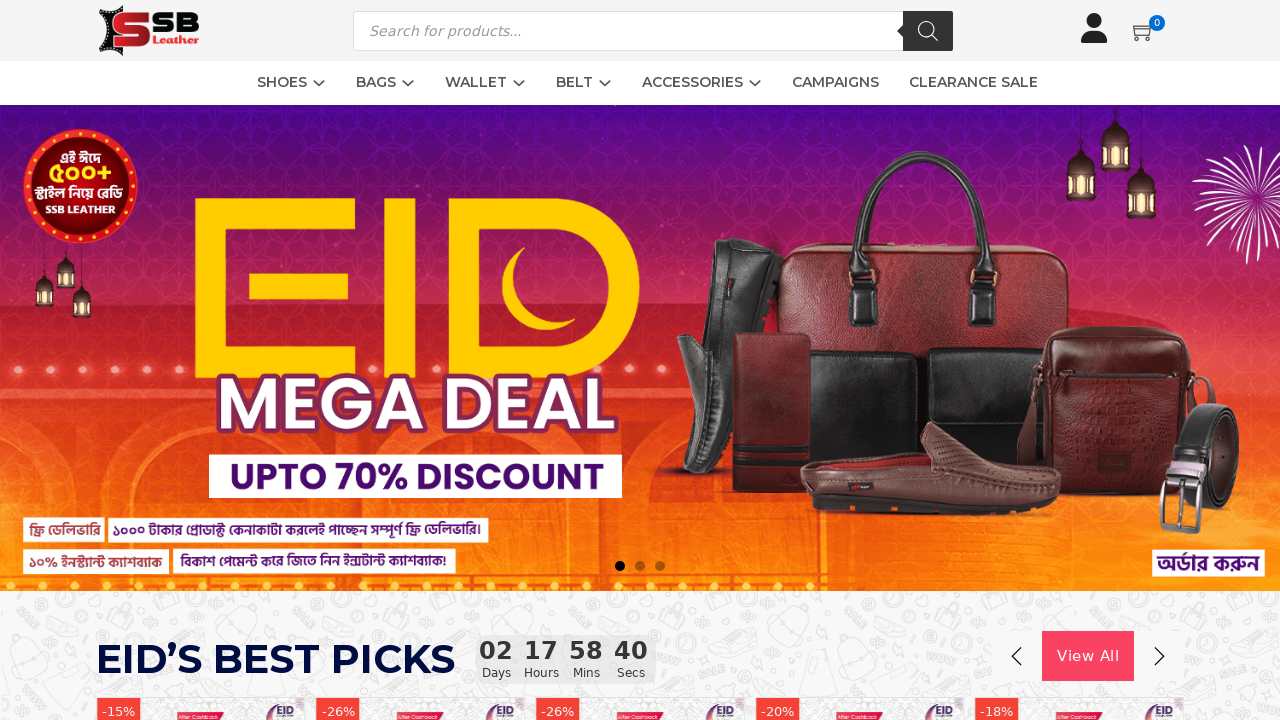

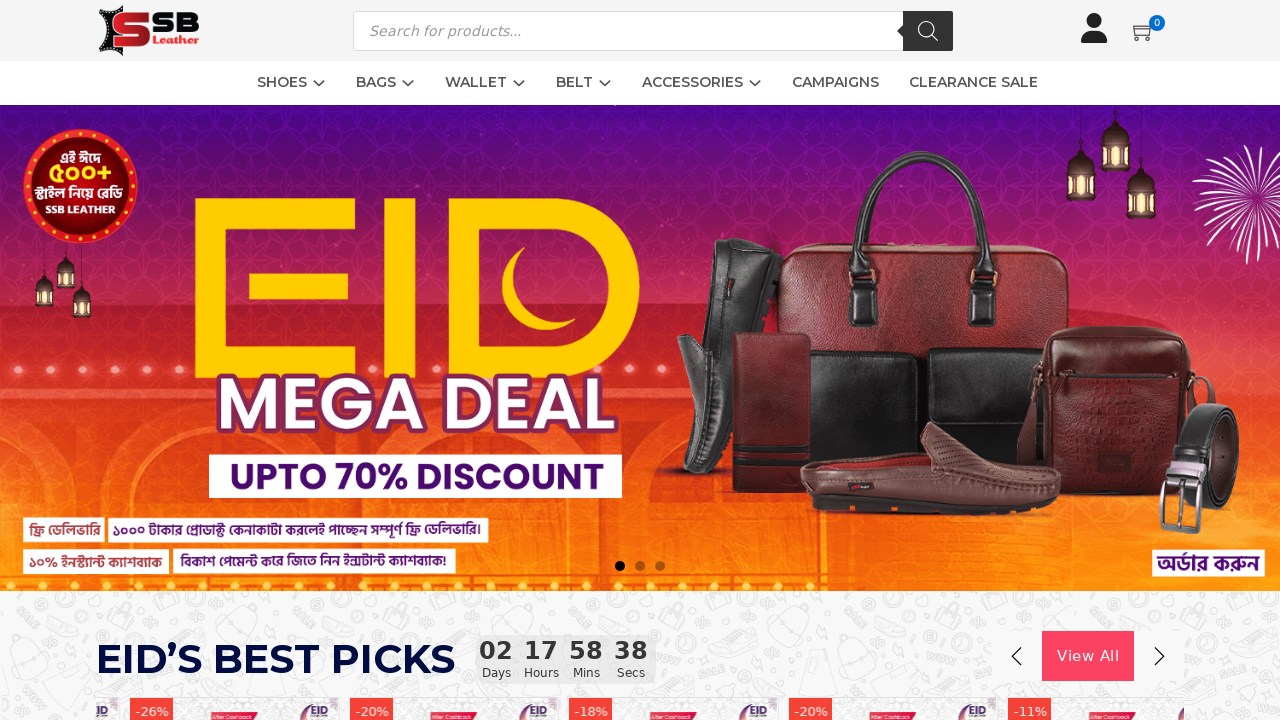